Tests iframe/frame switching functionality by switching to an iframe, clicking a login button inside it, switching back to the main content, and clicking another login button on the main page.

Starting URL: https://ineuron-courses.vercel.app/practise

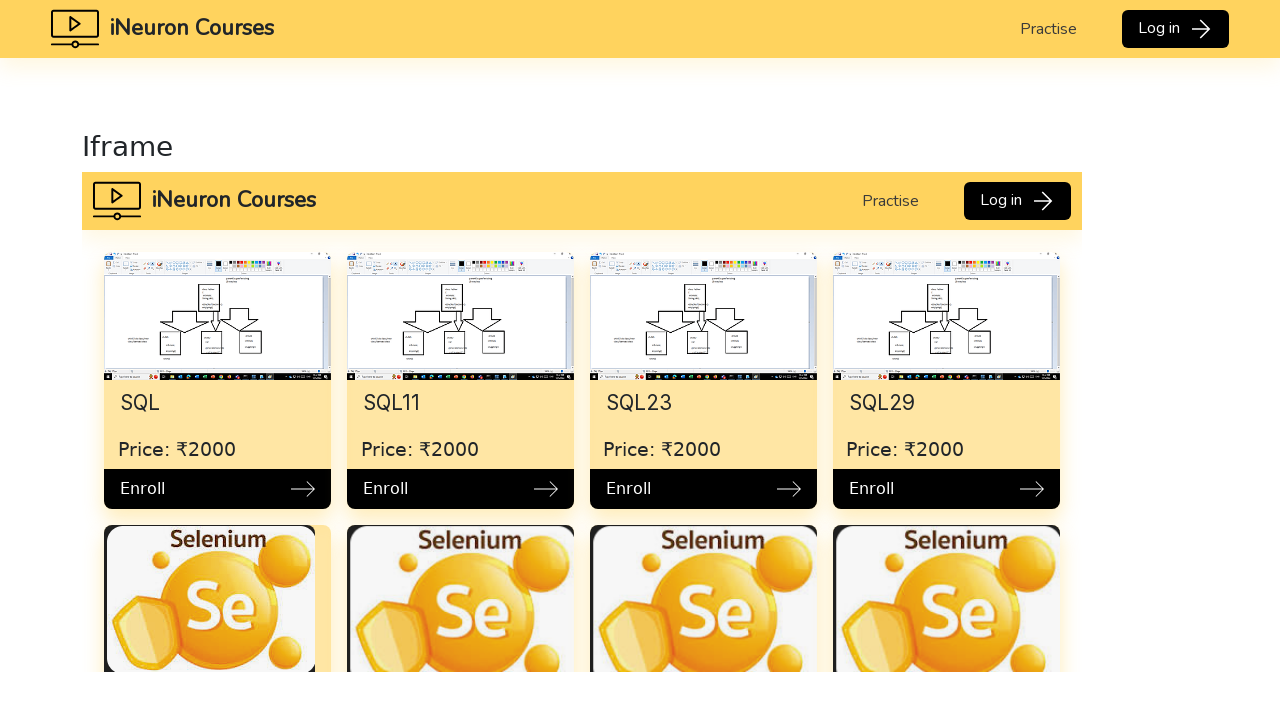

Located the first iframe on the page
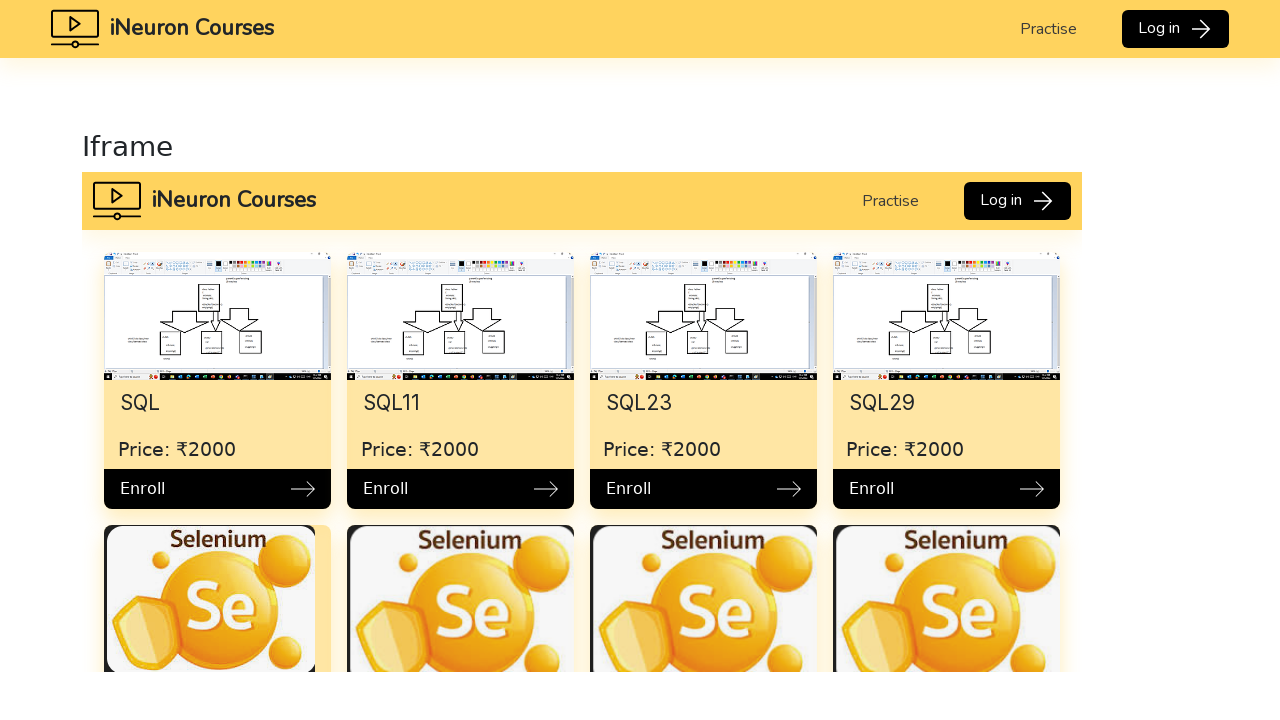

Clicked the 'Log in' button inside the iframe at (1017, 200) on iframe >> nth=0 >> internal:control=enter-frame >> xpath=//button[text()='Log in
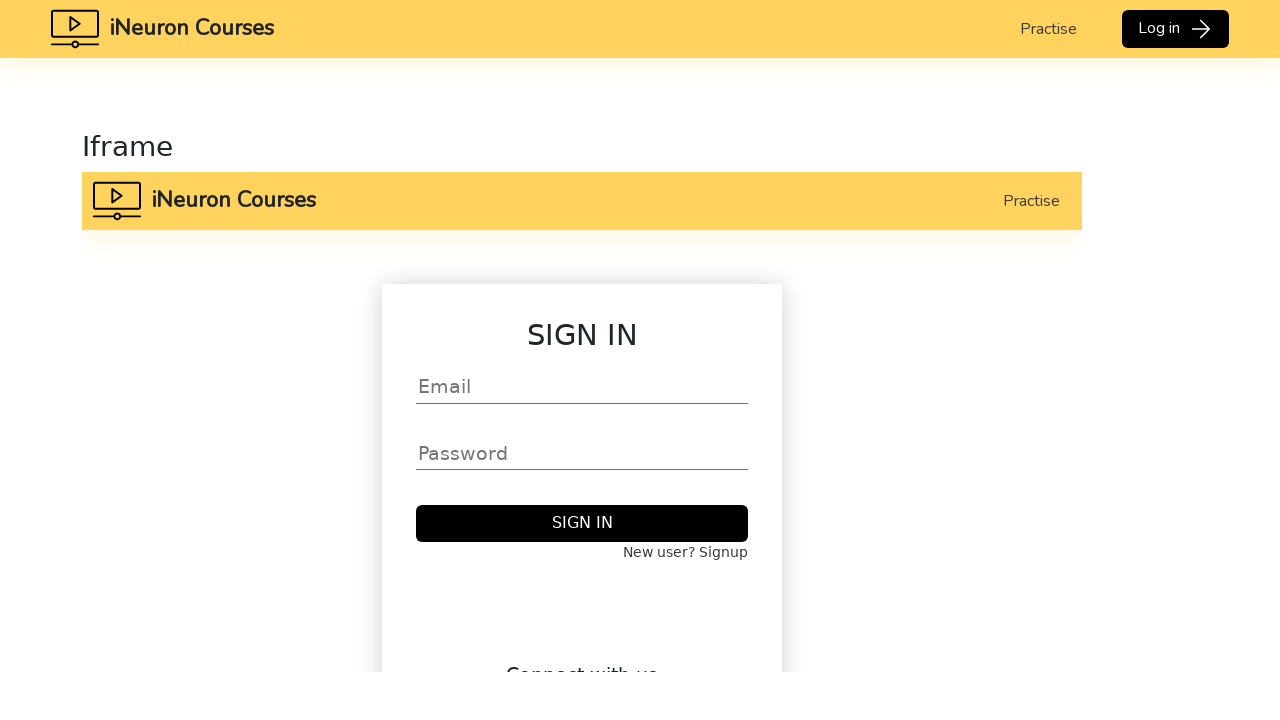

Waited 2 seconds for iframe action to complete
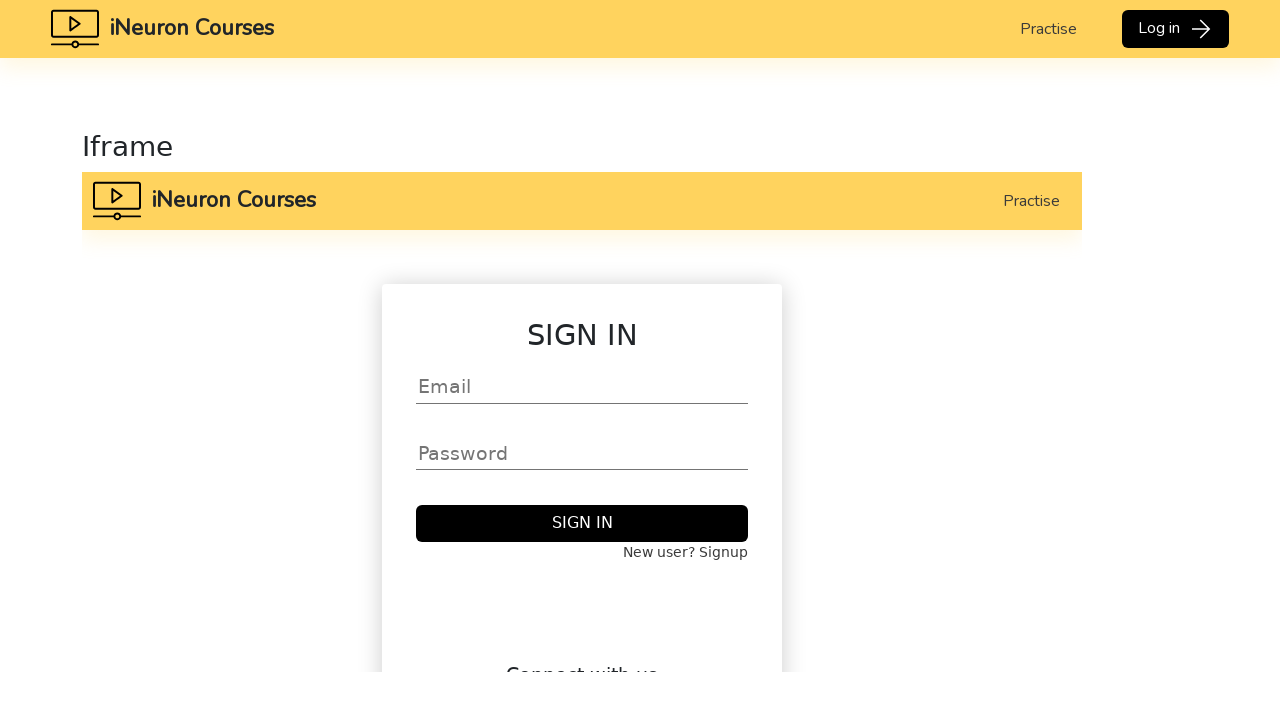

Clicked the 'Log in' button on the main page at (1175, 29) on xpath=//button[text()='Log in ']
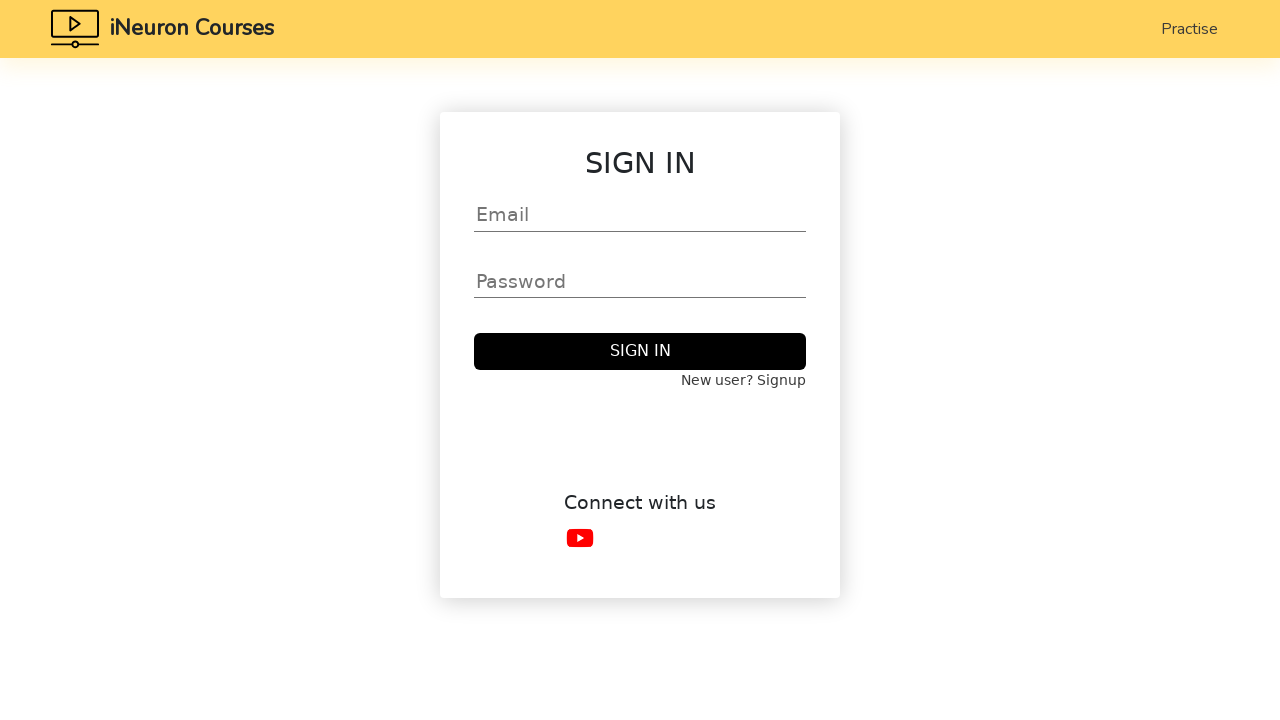

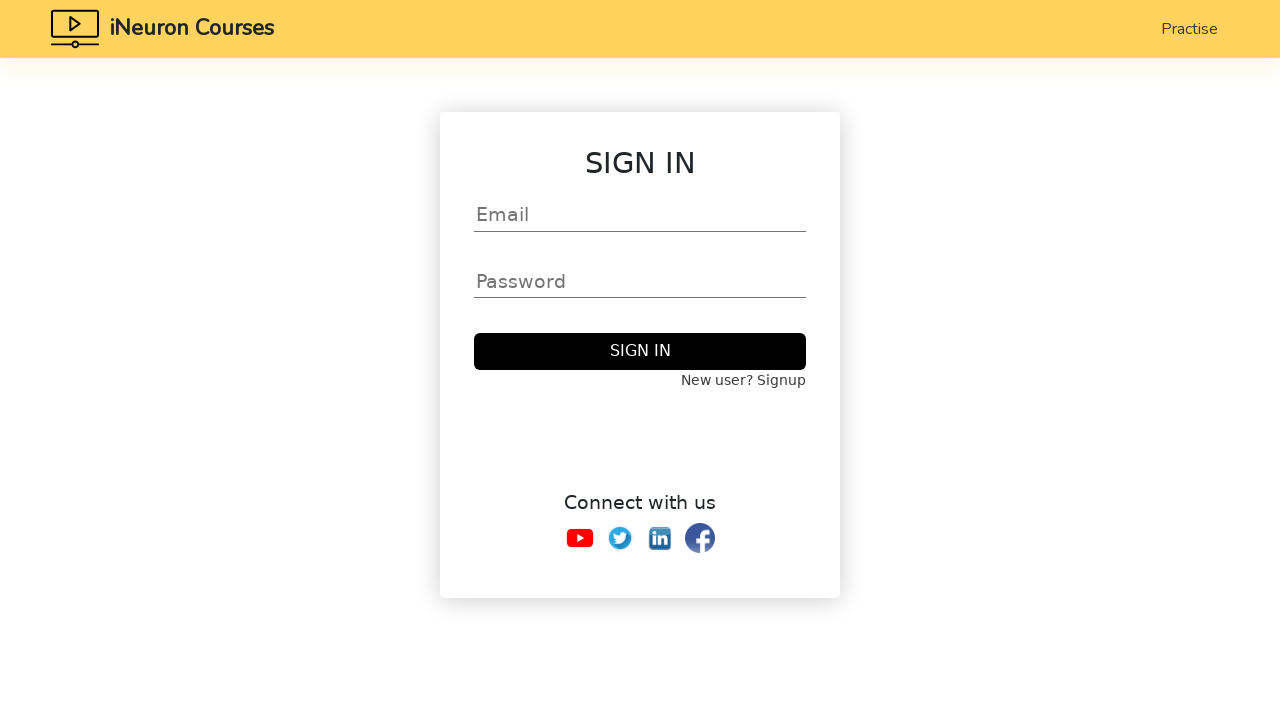